Tests the Contact Us form by navigating from the homepage, clicking Contact Us link, and filling out the form with user details including dropdowns for help type, product interest, country, and state, plus text fields for personal information.

Starting URL: https://www.telerik.com/

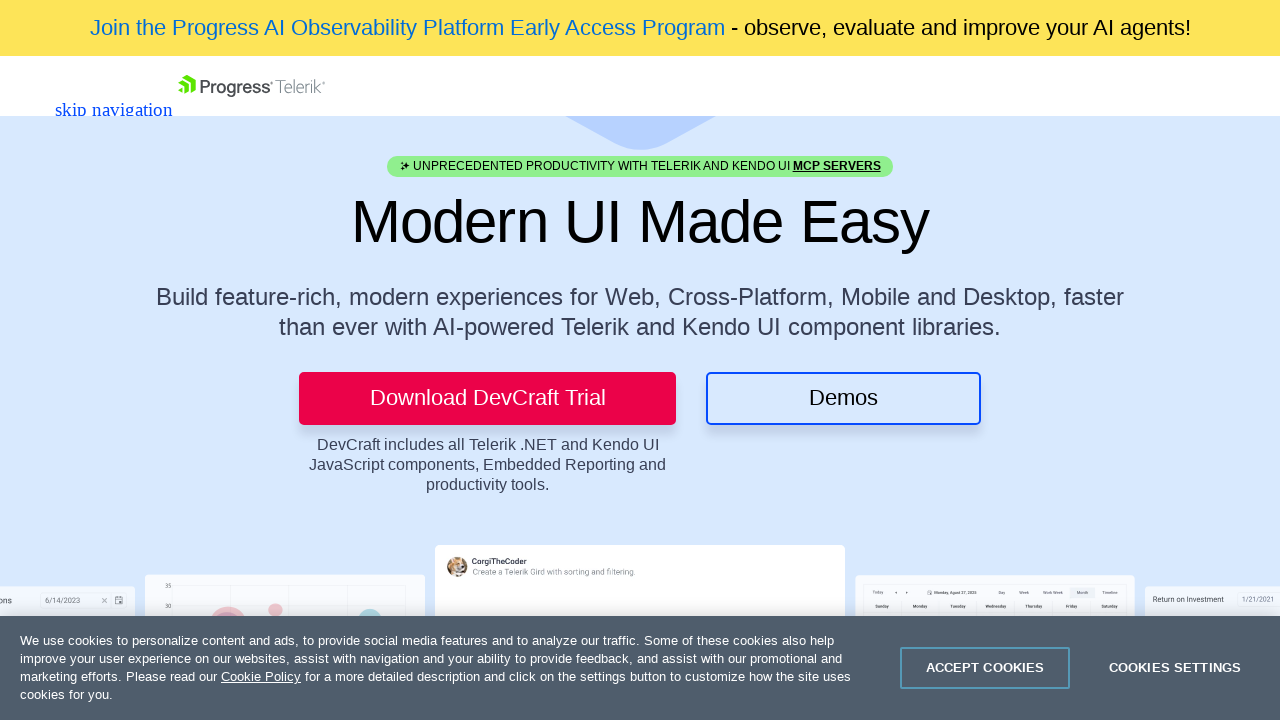

Clicked Contact Us link from homepage at (83, 85) on a[title='Contact Us']
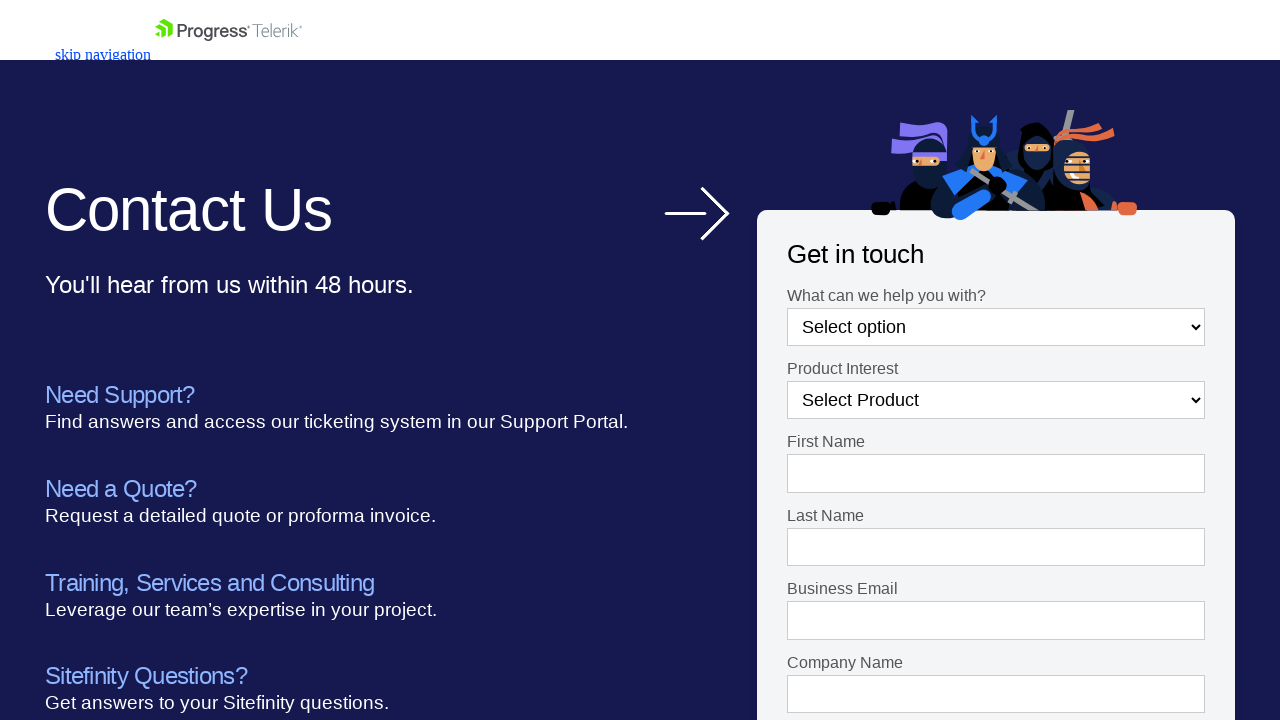

Contact Us form loaded
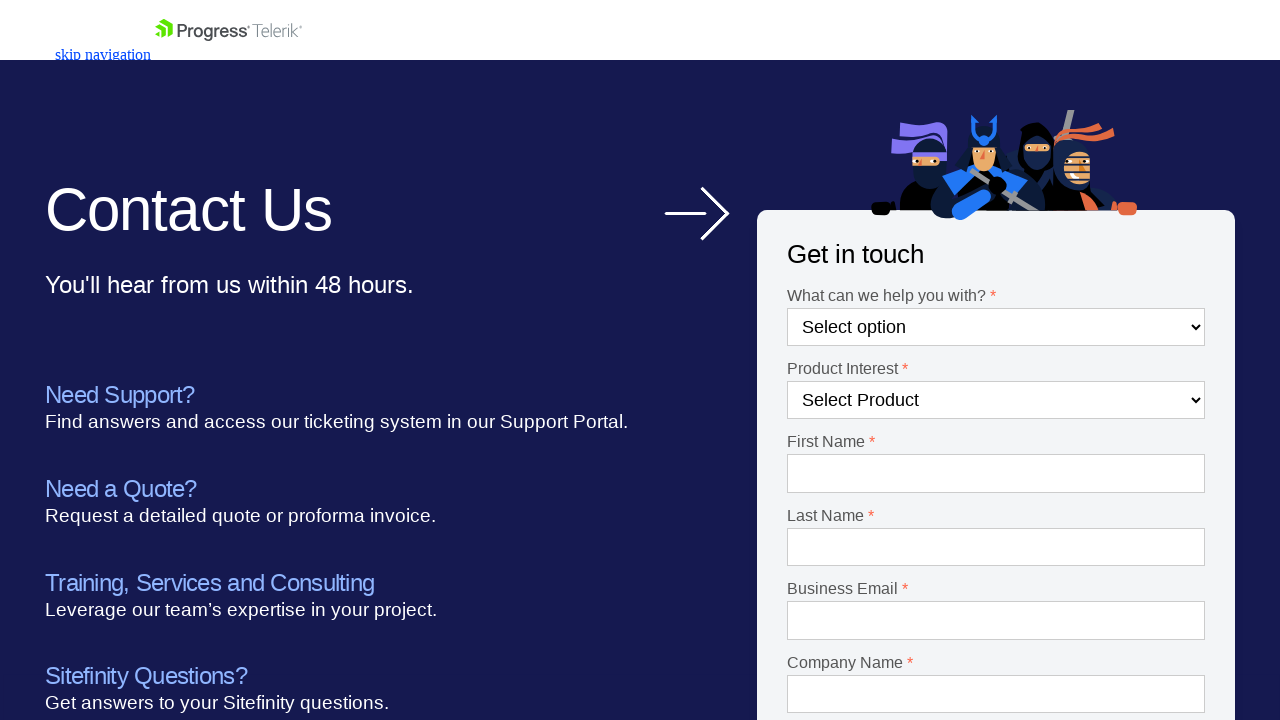

Selected 'Product questions' from Help type dropdown on #Dropdown-1
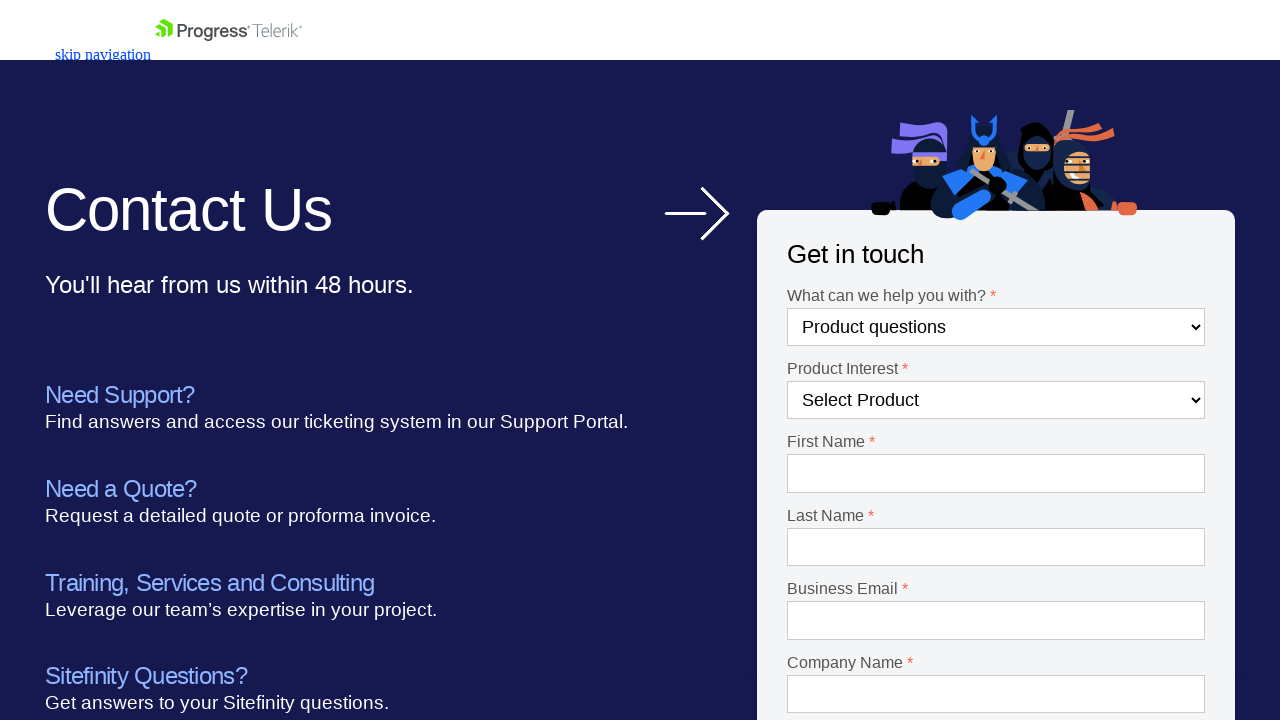

Selected 'Test Studio' from Product Interest dropdown on #Dropdown-2
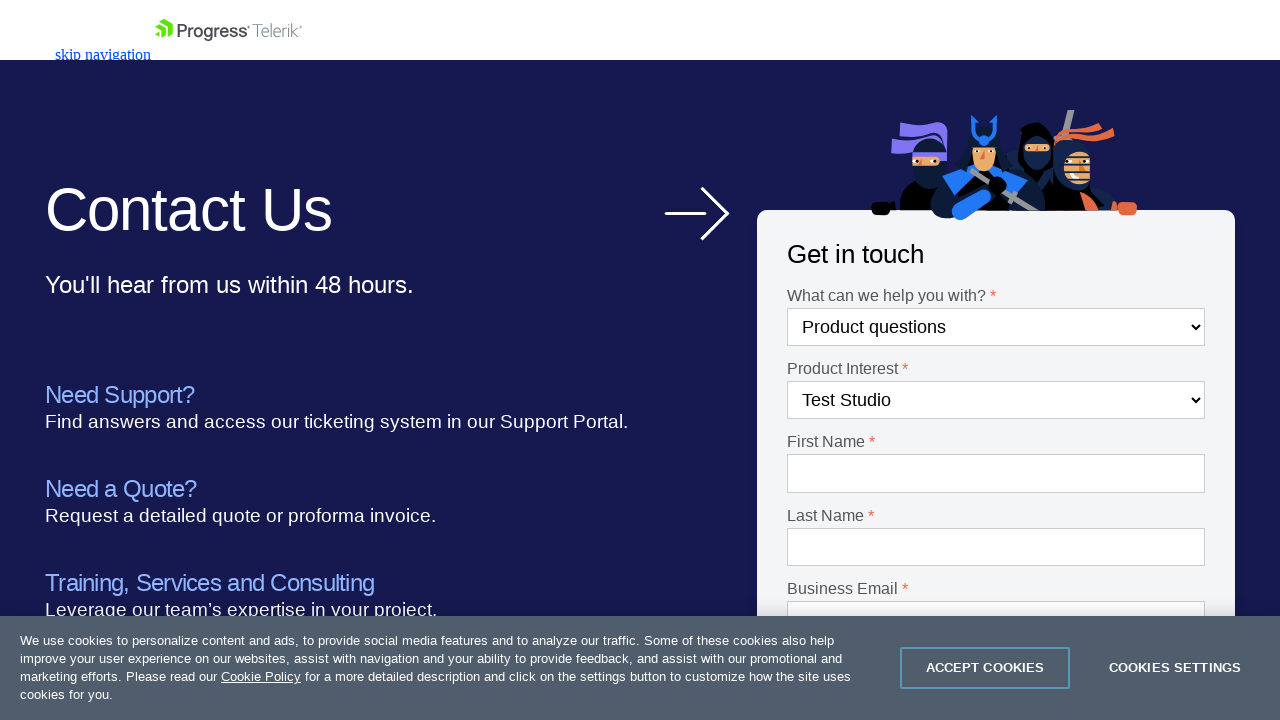

Filled first name field with 'Drew' on #Textbox-1
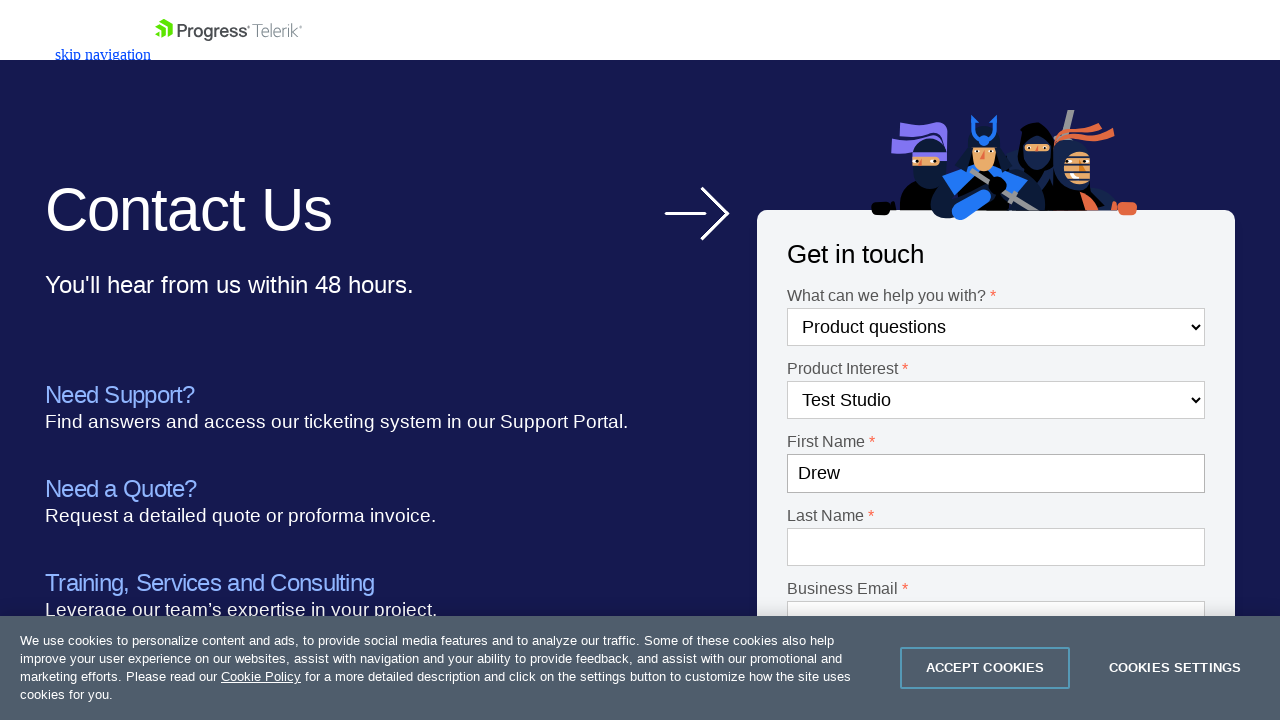

Filled last name field with 'Sorensen' on #Textbox-2
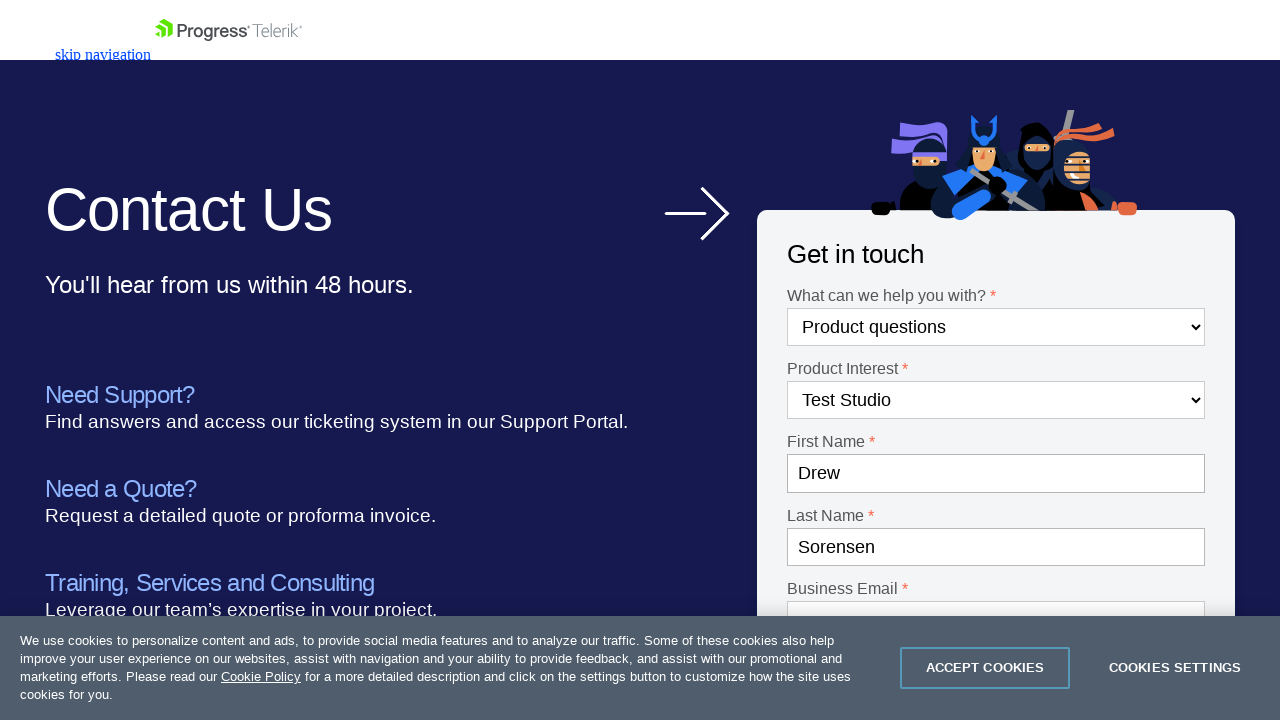

Filled email field with 'automation@test.com' on #Email-1
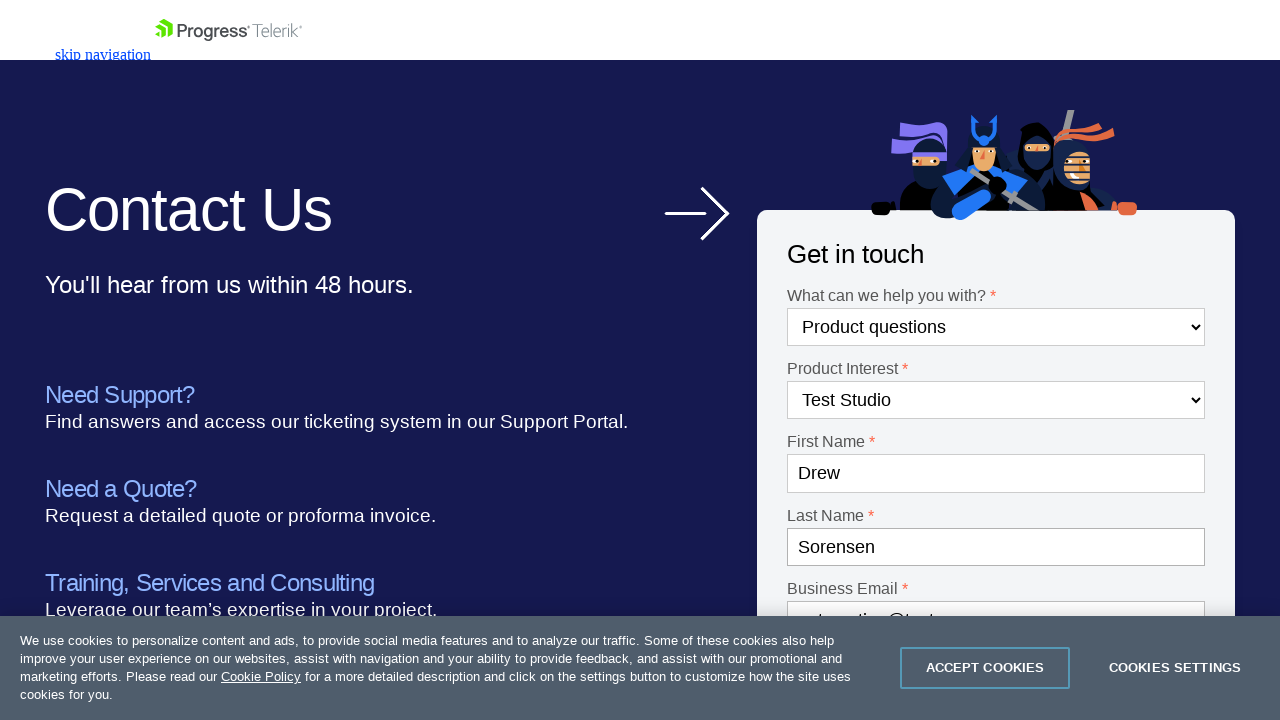

Filled company field with 'Automation' on #Textbox-3
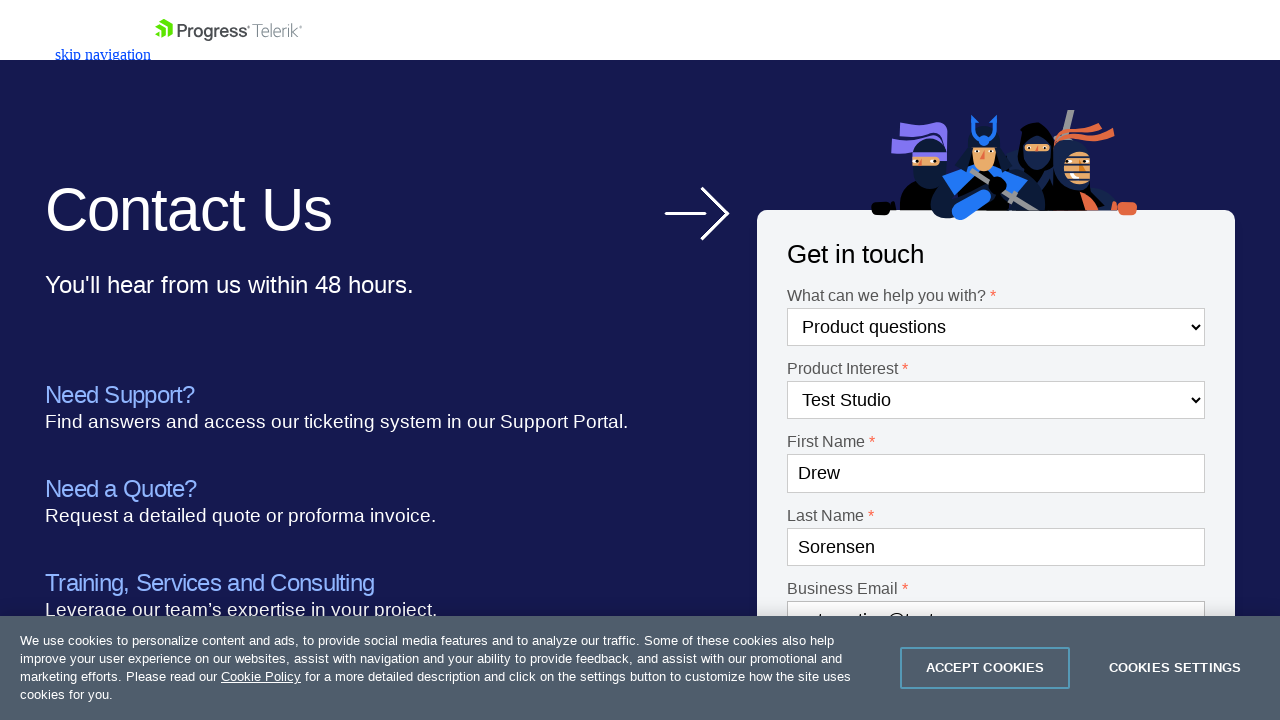

Selected 'United States' from country dropdown on #Country-1
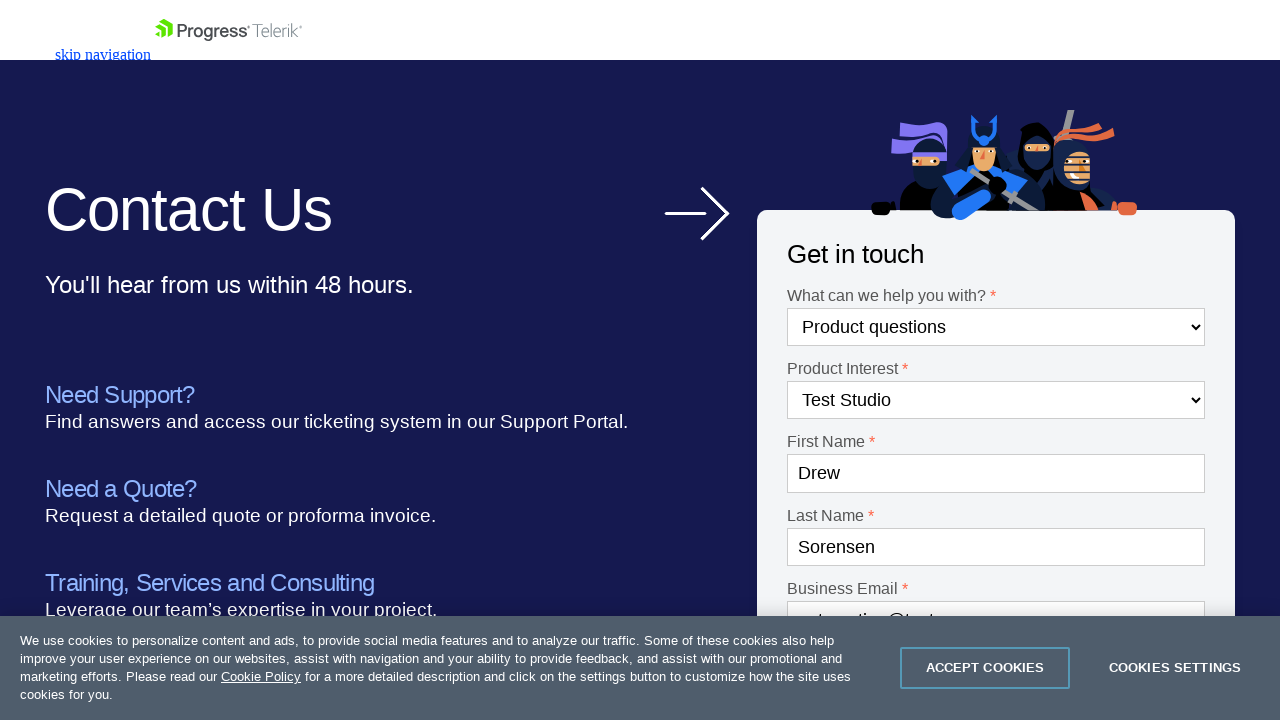

Selected 'PA' from state dropdown on #State-1
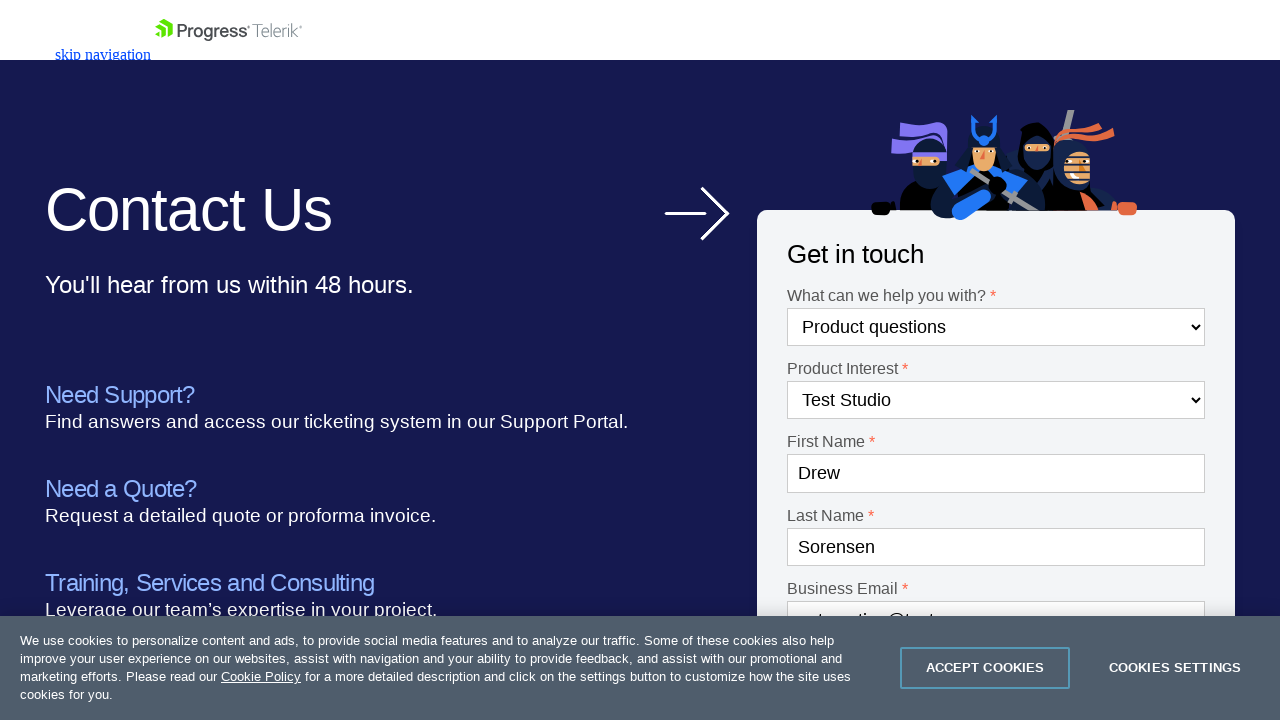

Filled phone field with '215-444-5555' on #Textbox-4
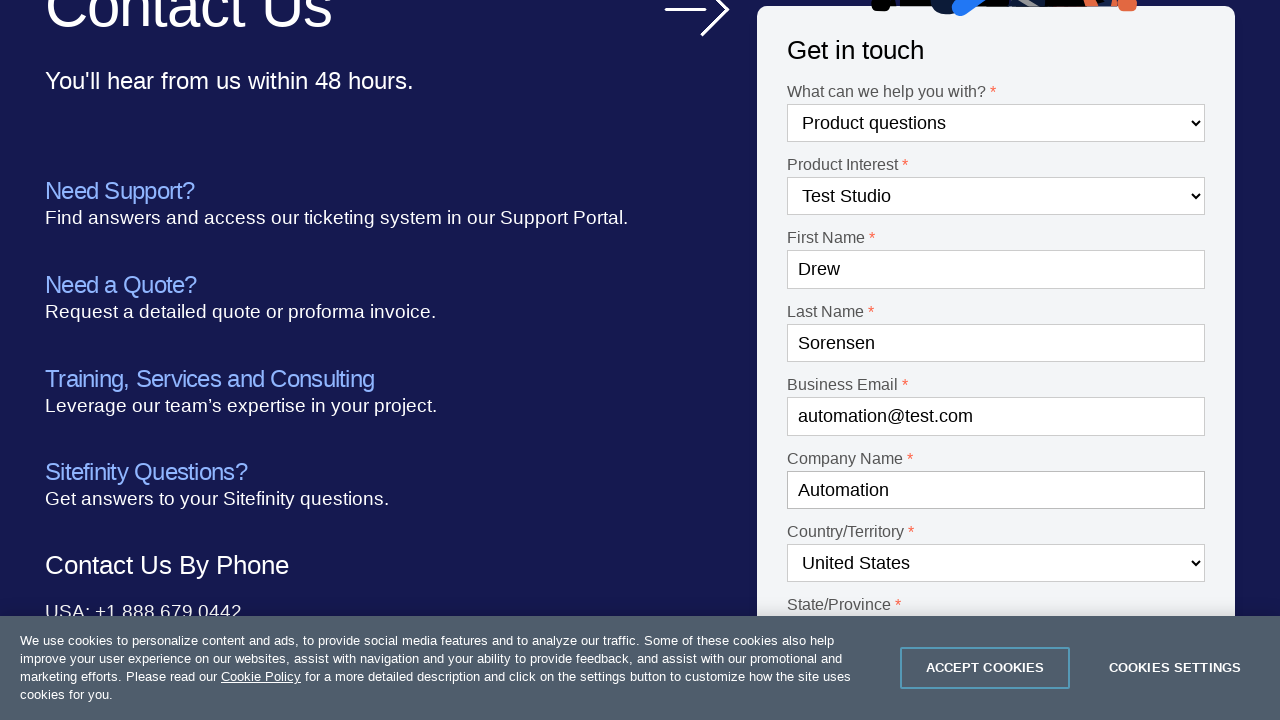

Filled comment field with 'This is a Selenium Test' on #Textarea-1
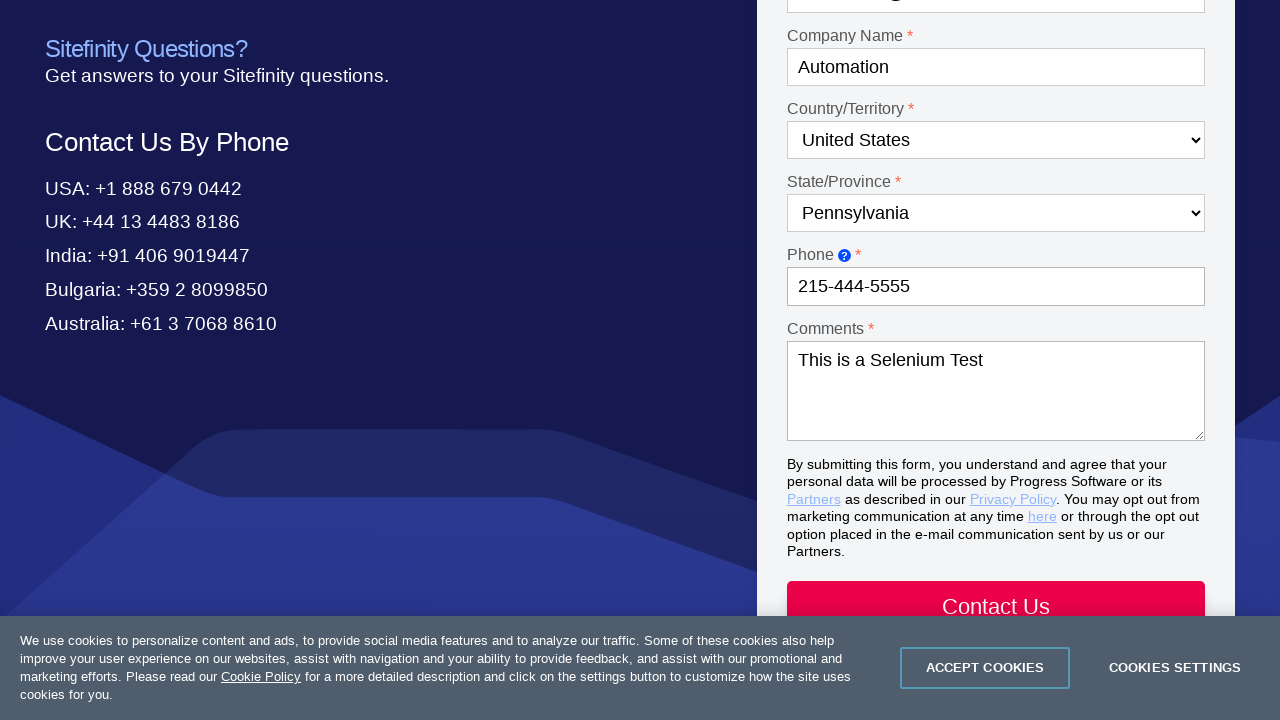

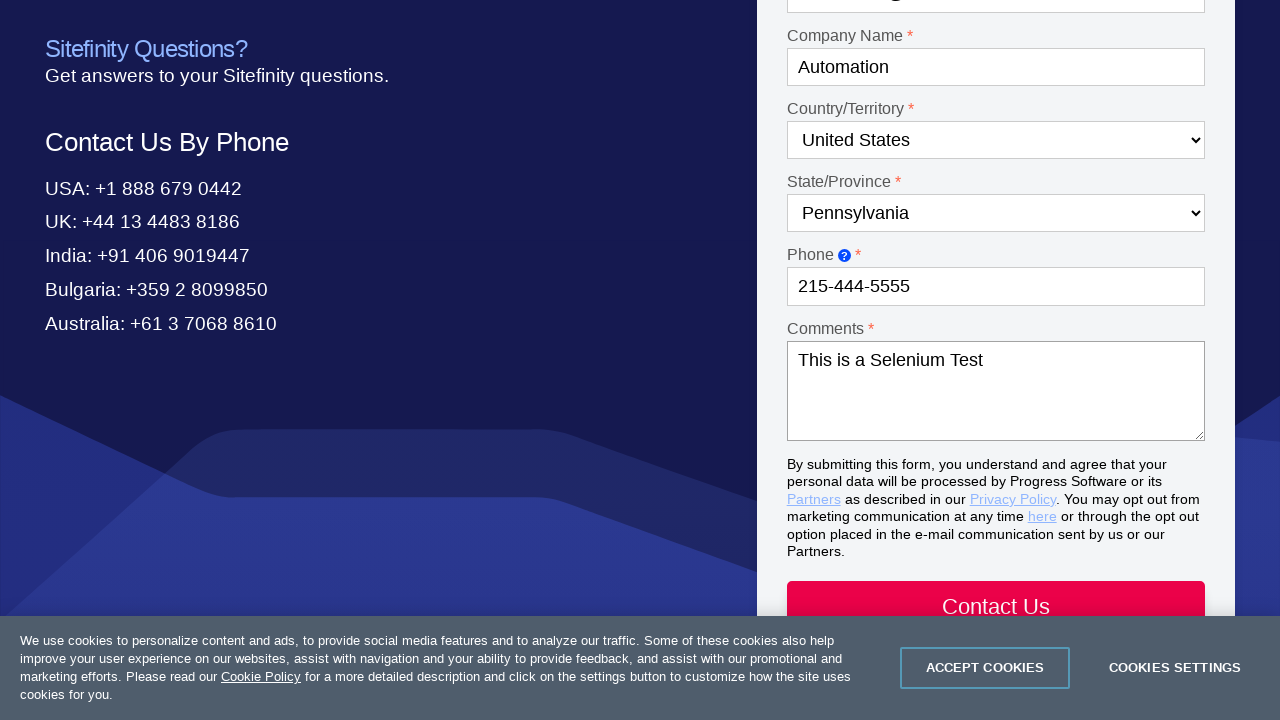